Tests a form that calculates the sum of two numbers displayed on the page and selects the result from a dropdown menu

Starting URL: http://suninjuly.github.io/selects1.html

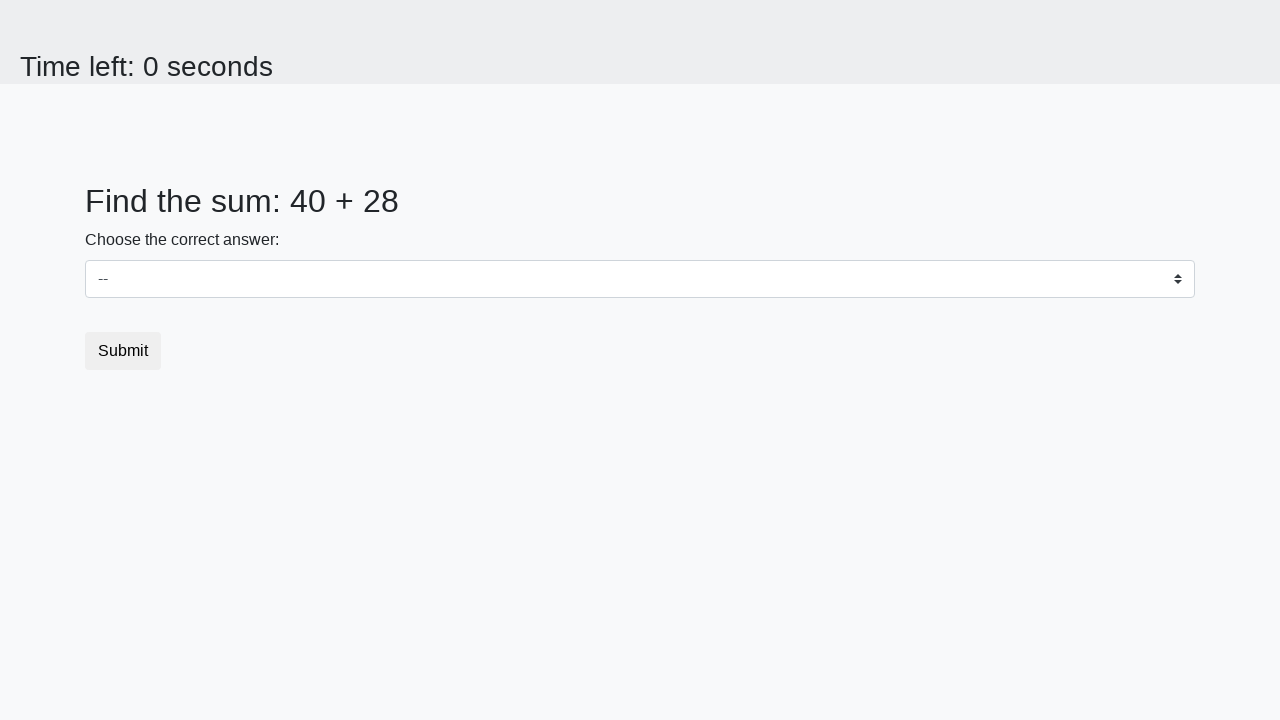

Retrieved first number from #num1 element
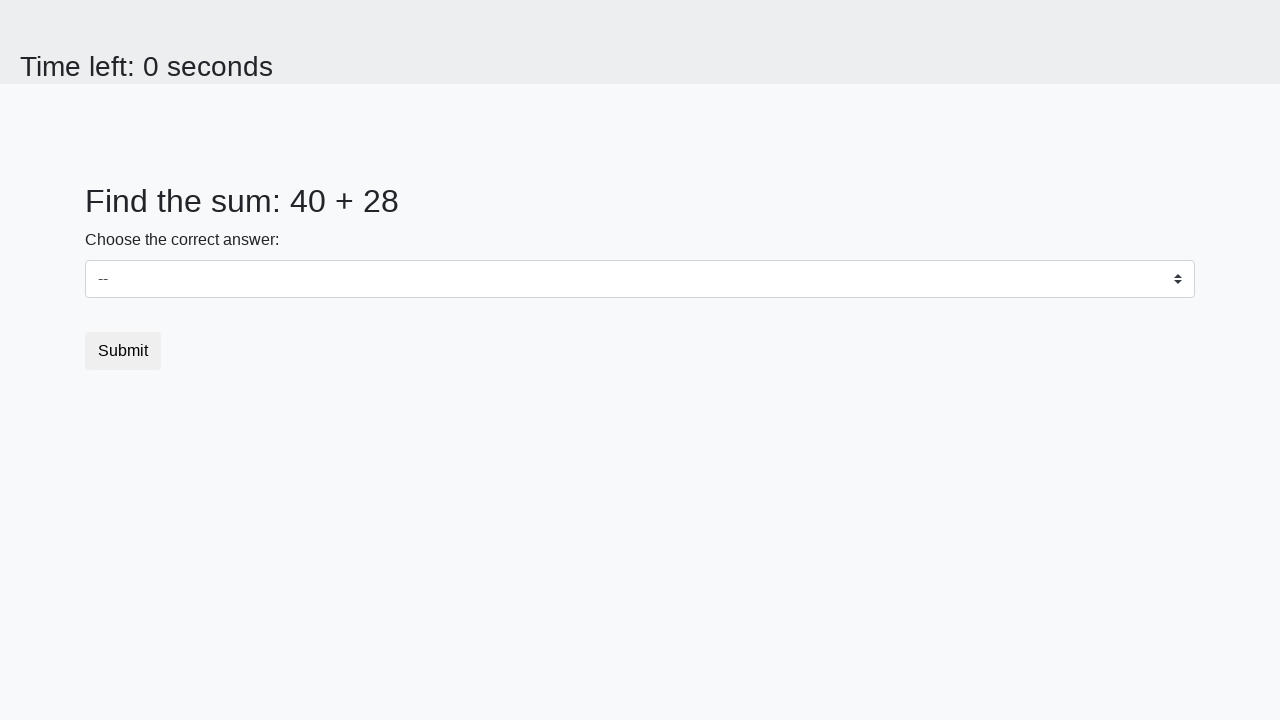

Retrieved second number from #num2 element
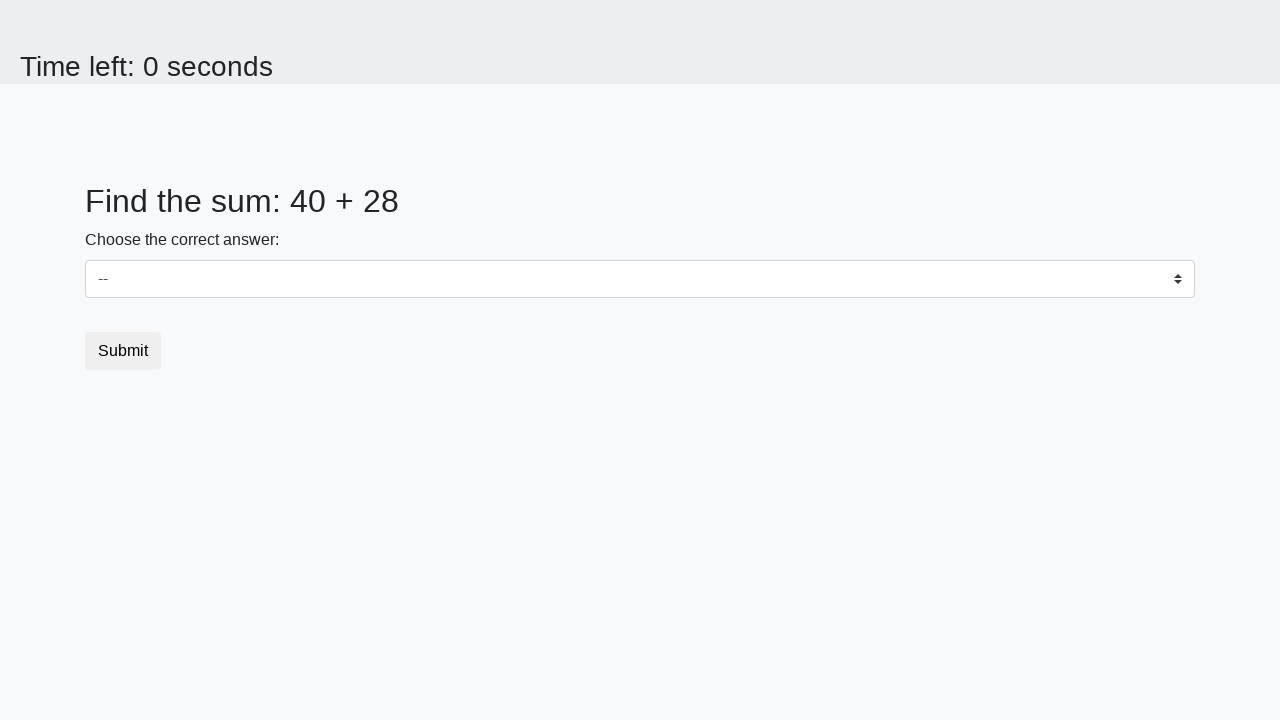

Calculated sum of two numbers: 68
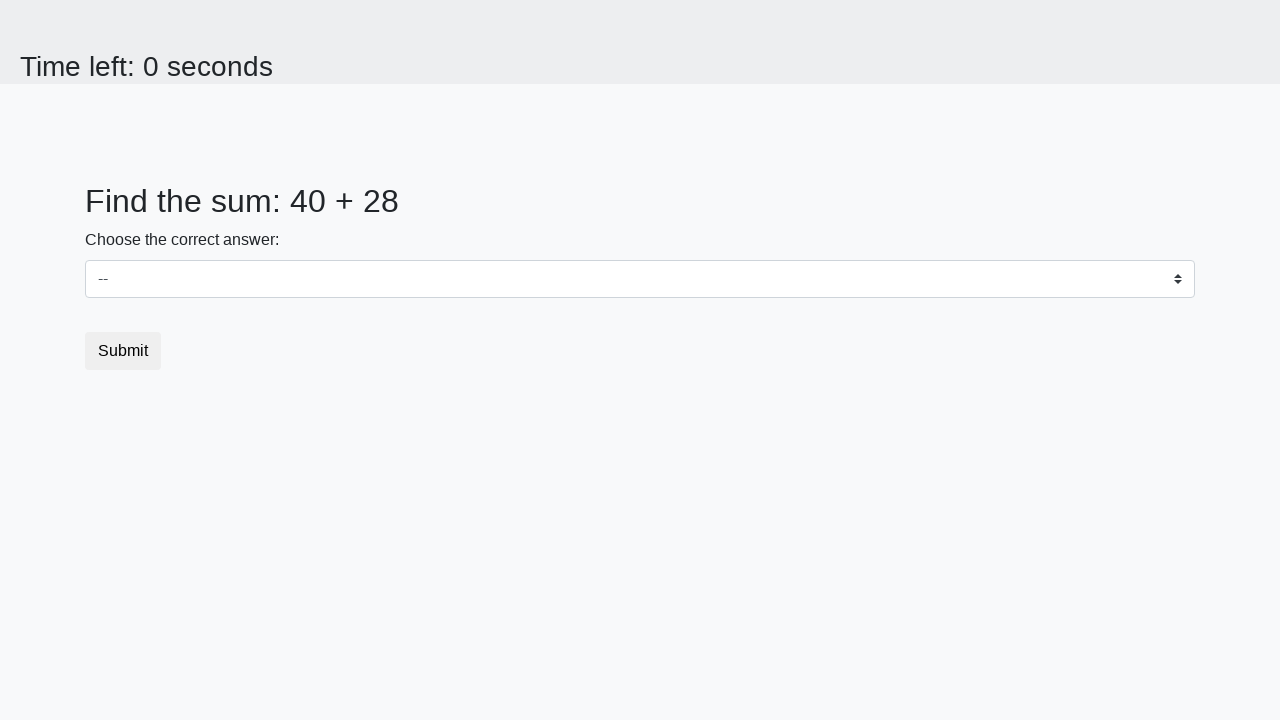

Selected calculated sum '68' from dropdown on select
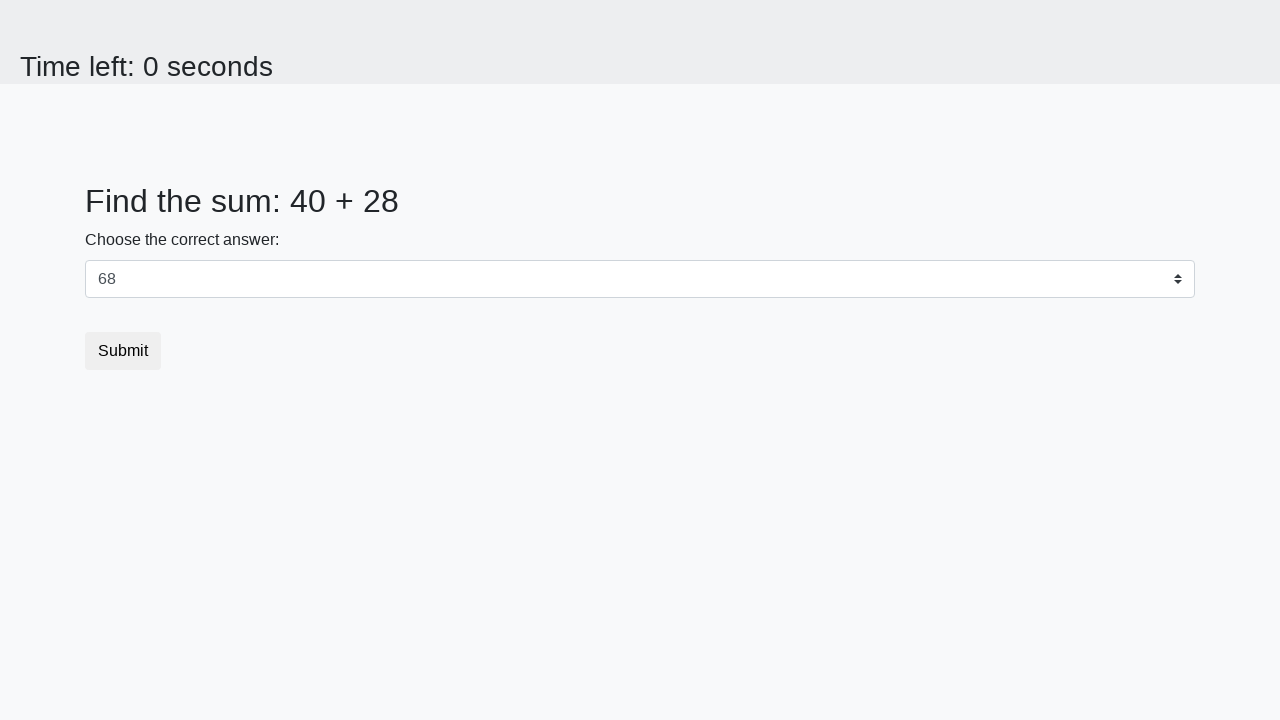

Clicked submit button to submit the form at (123, 351) on .btn.btn-default
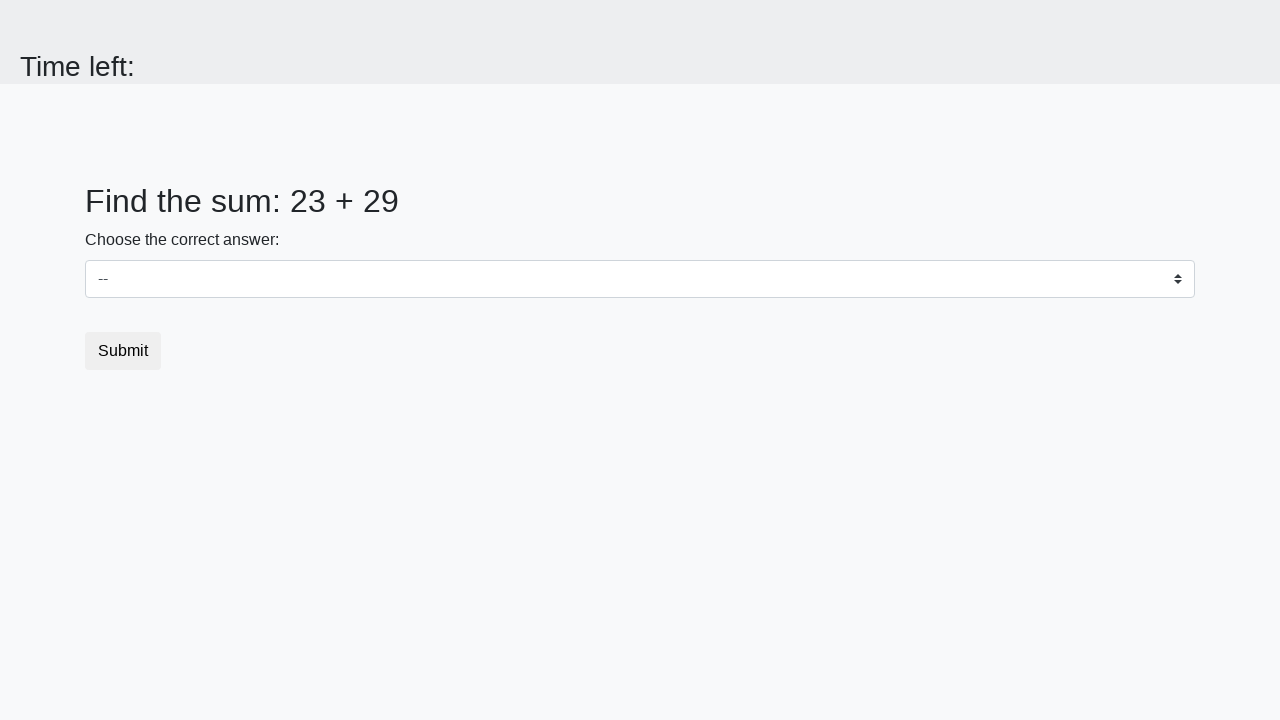

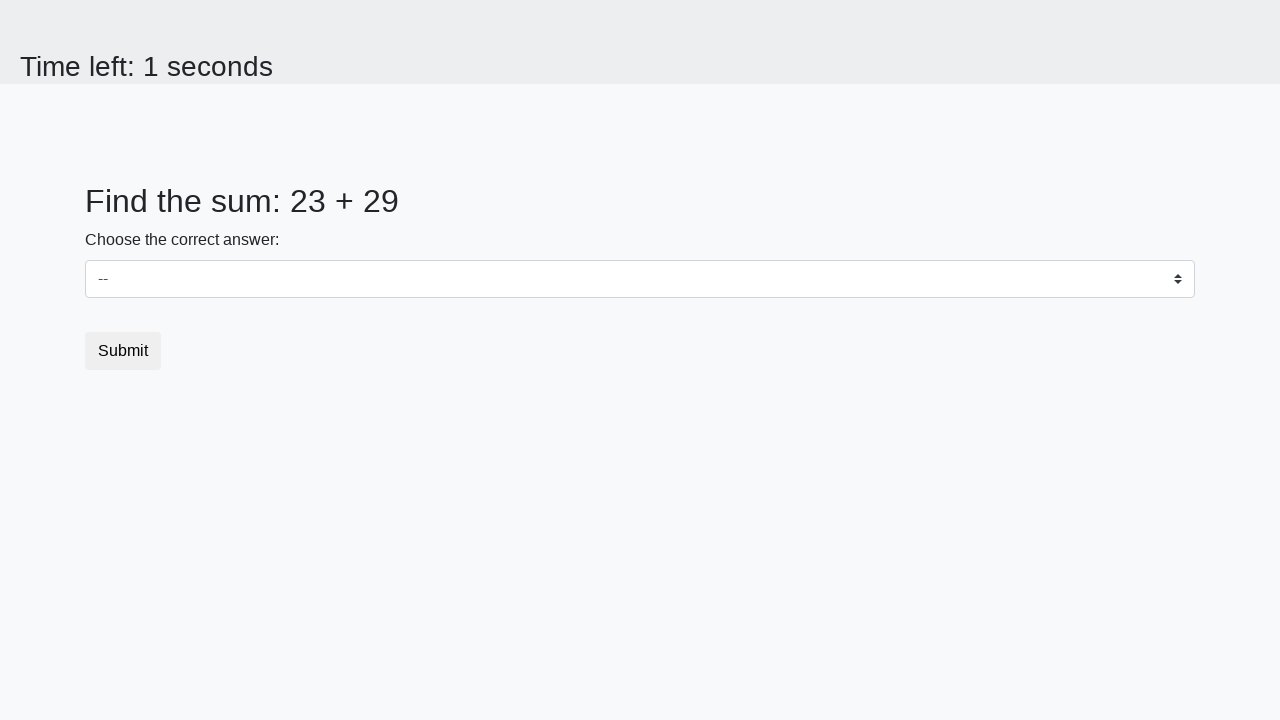